Tests a Russian word reduplication tool by entering text into an input field, pressing Enter, and waiting for the result to appear.

Starting URL: https://maximal.github.io/reduplicator/#

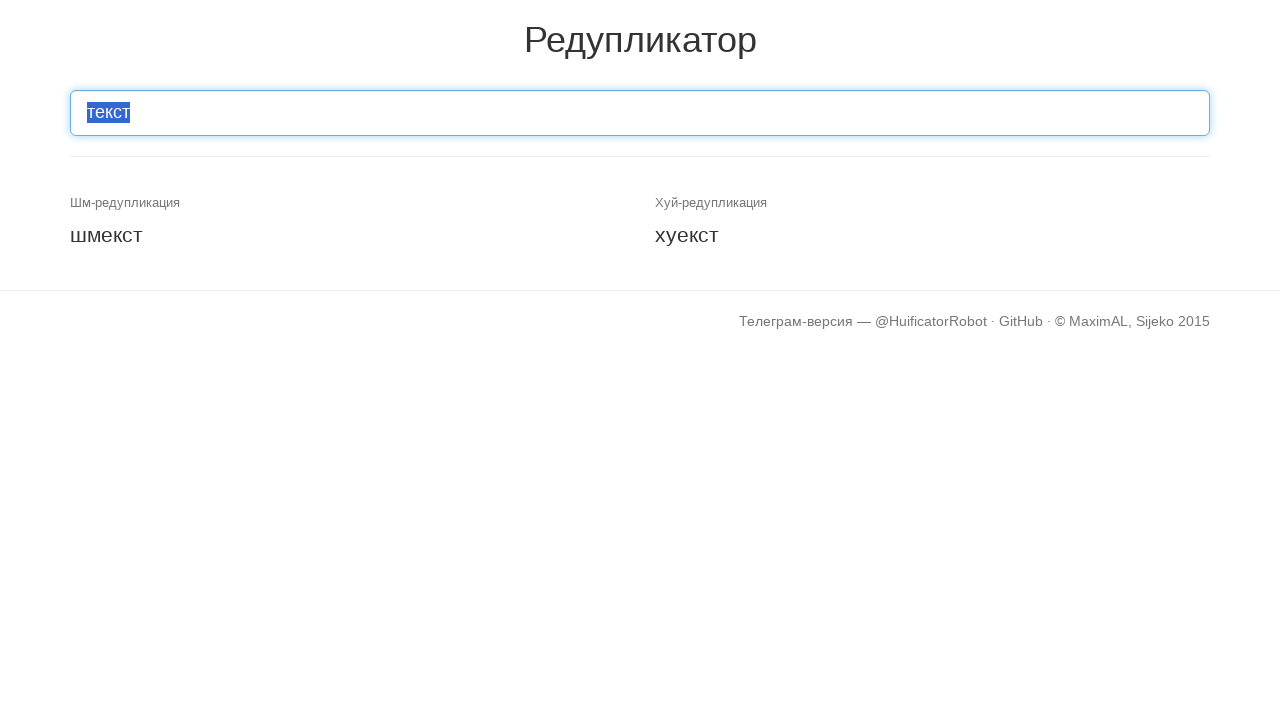

Cleared the input field on #inp-text
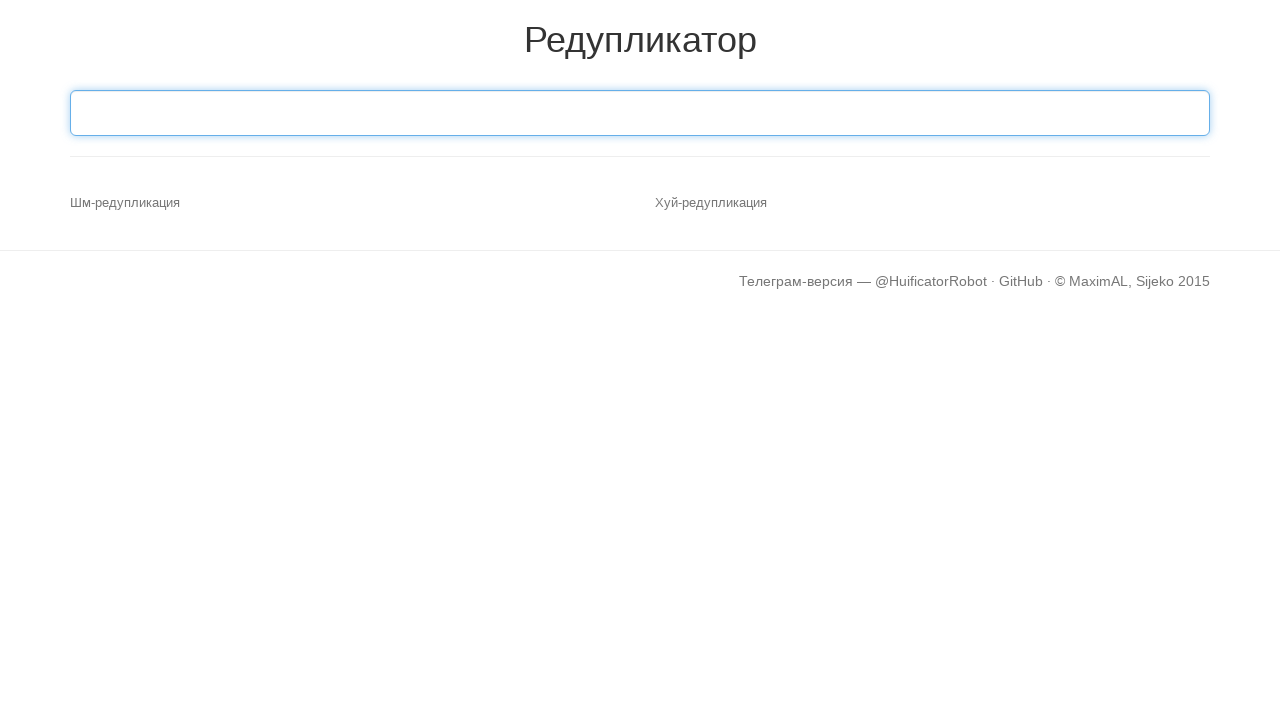

Typed Russian word 'Привет' into input field on #inp-text
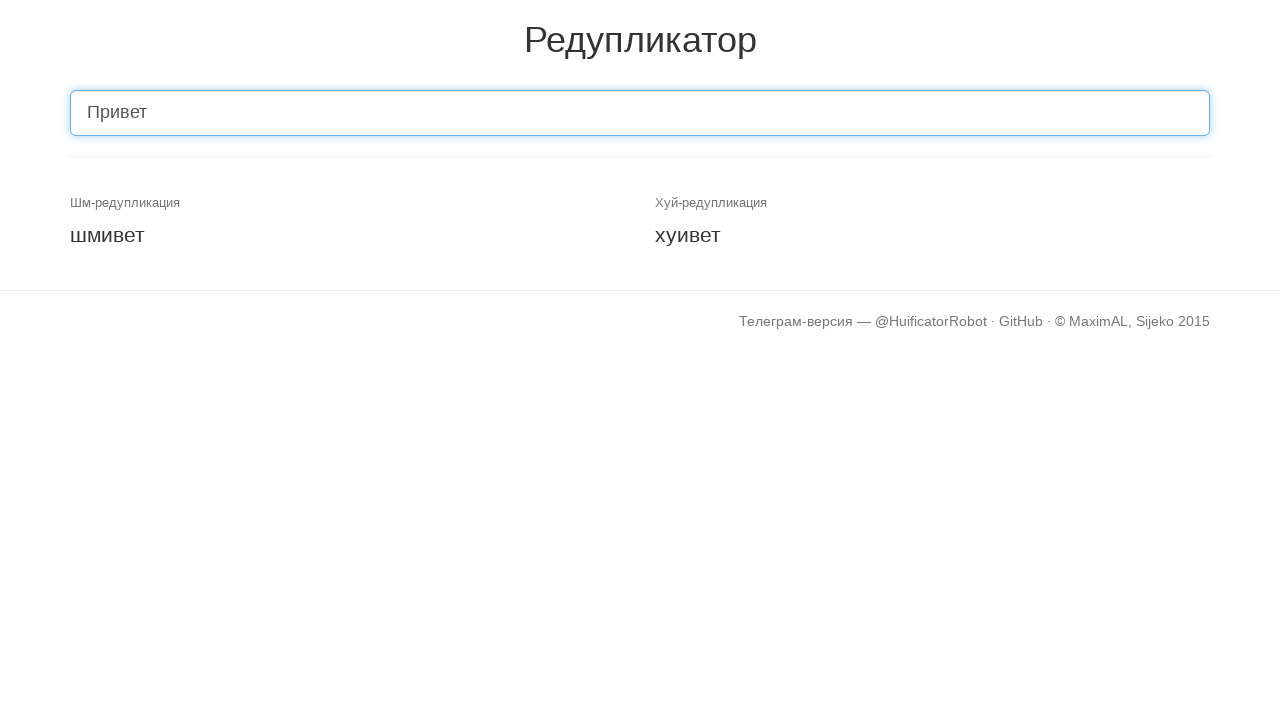

Pressed Enter to submit the word for reduplication
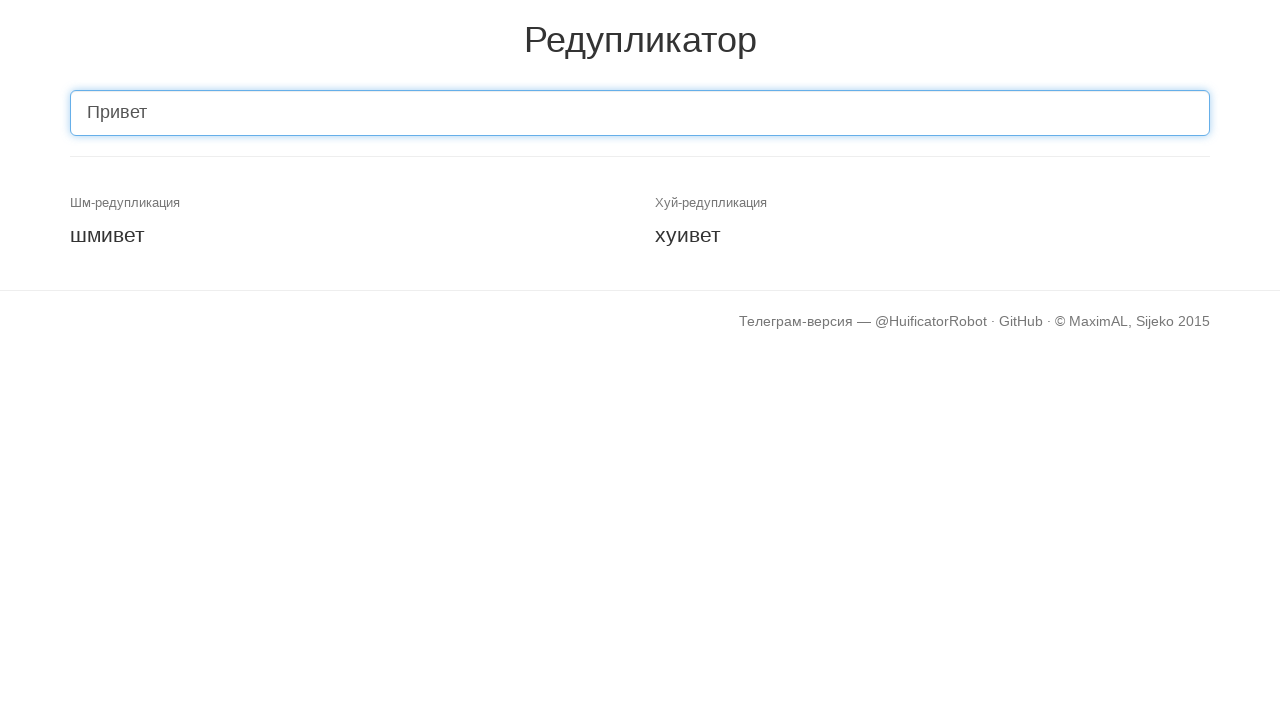

Reduplication result appeared in the result field
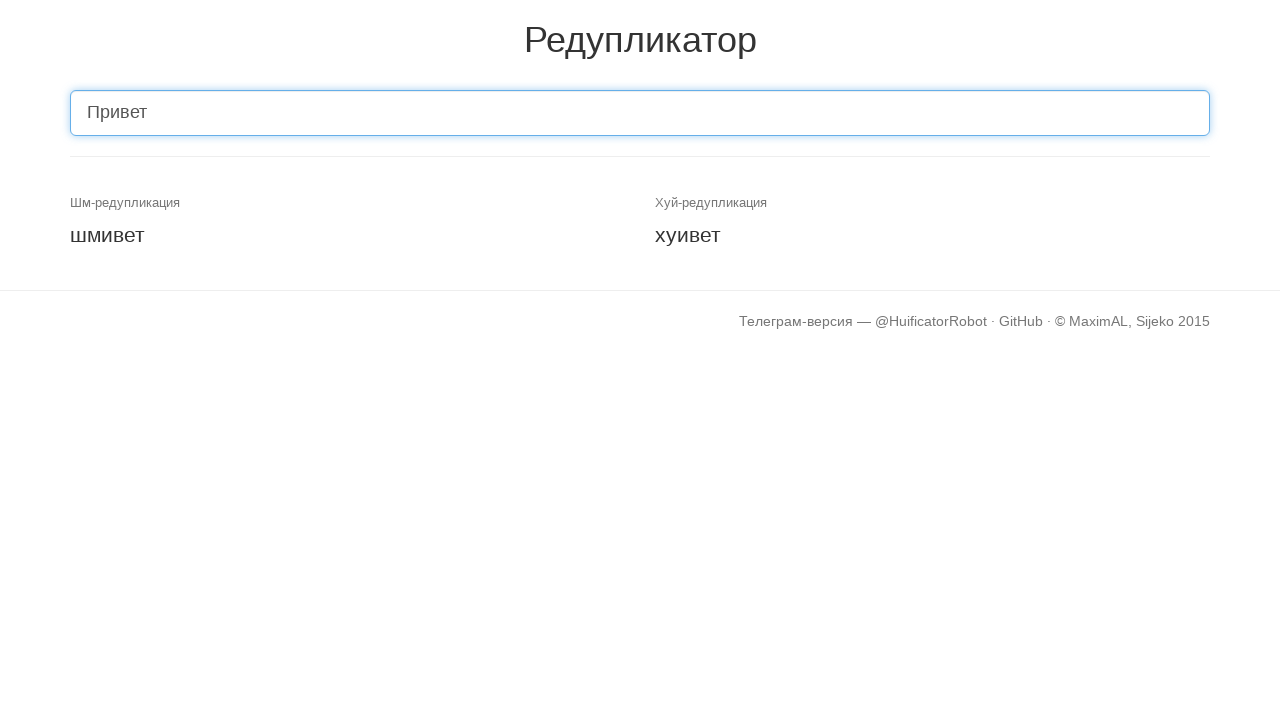

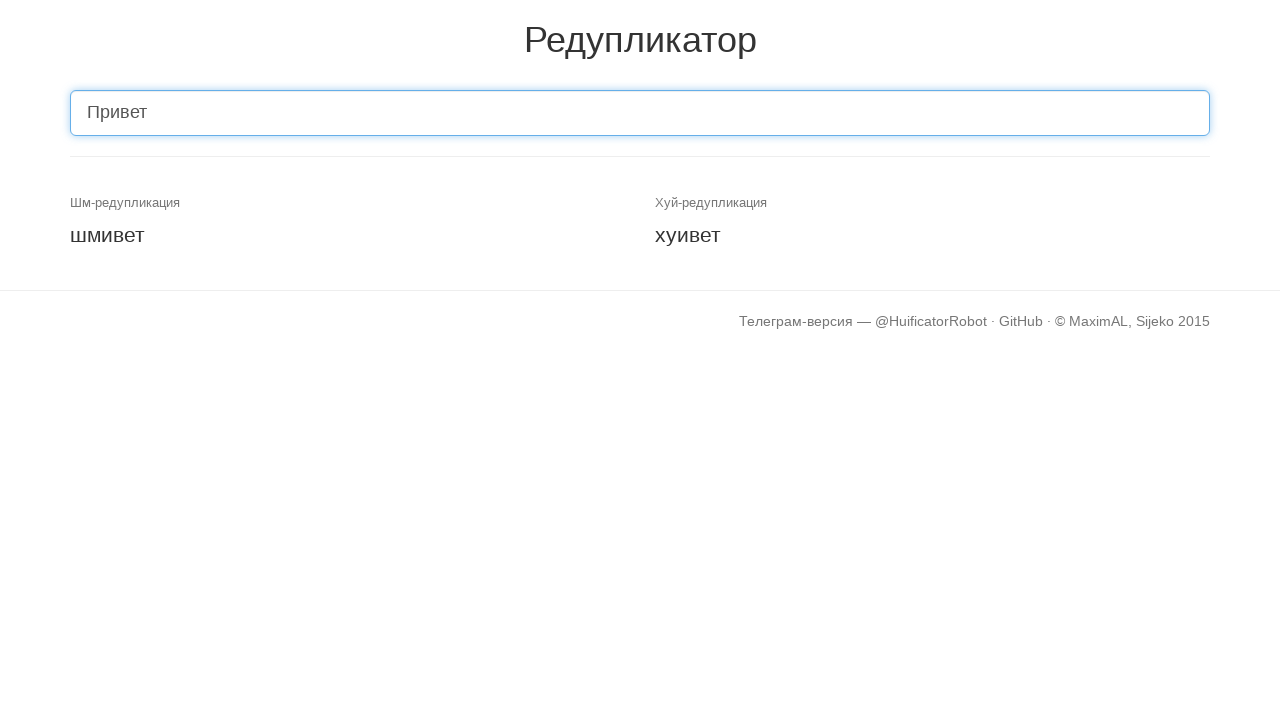